Tests filtering products by Monitors category and verifying monitor products are displayed including Apple monitor 24

Starting URL: https://www.demoblaze.com/index.html

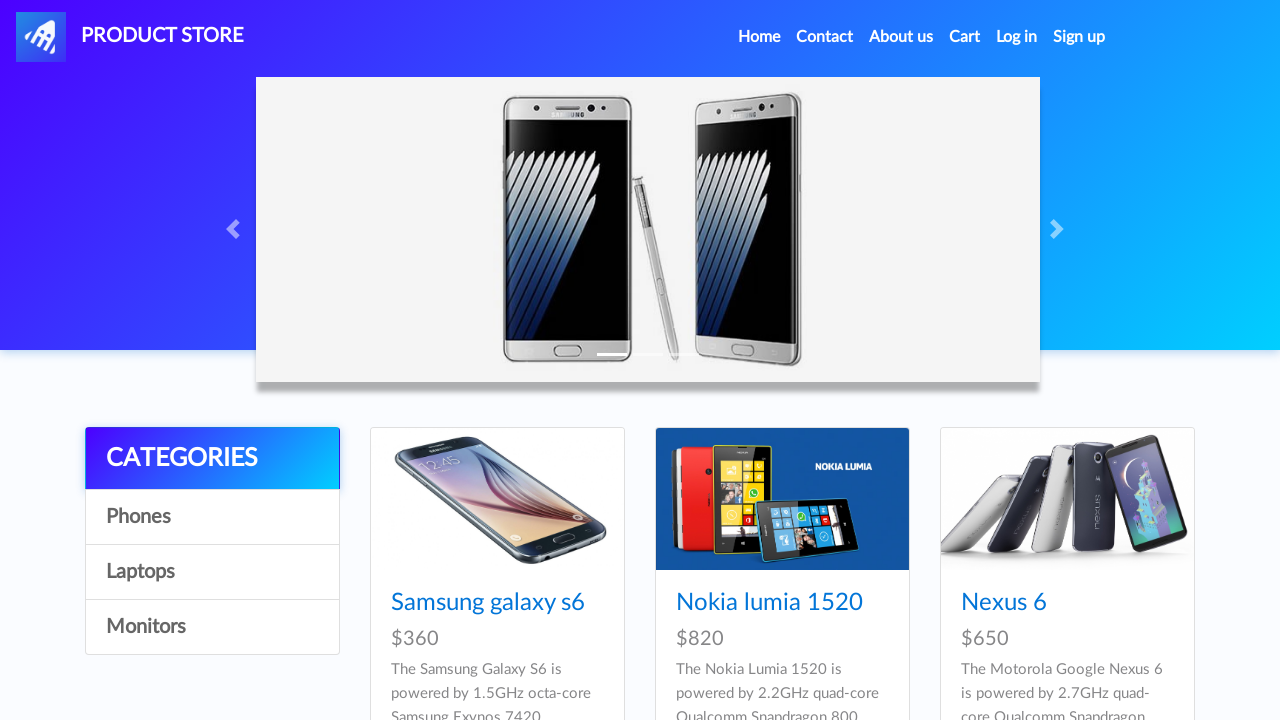

Waited for category list to load
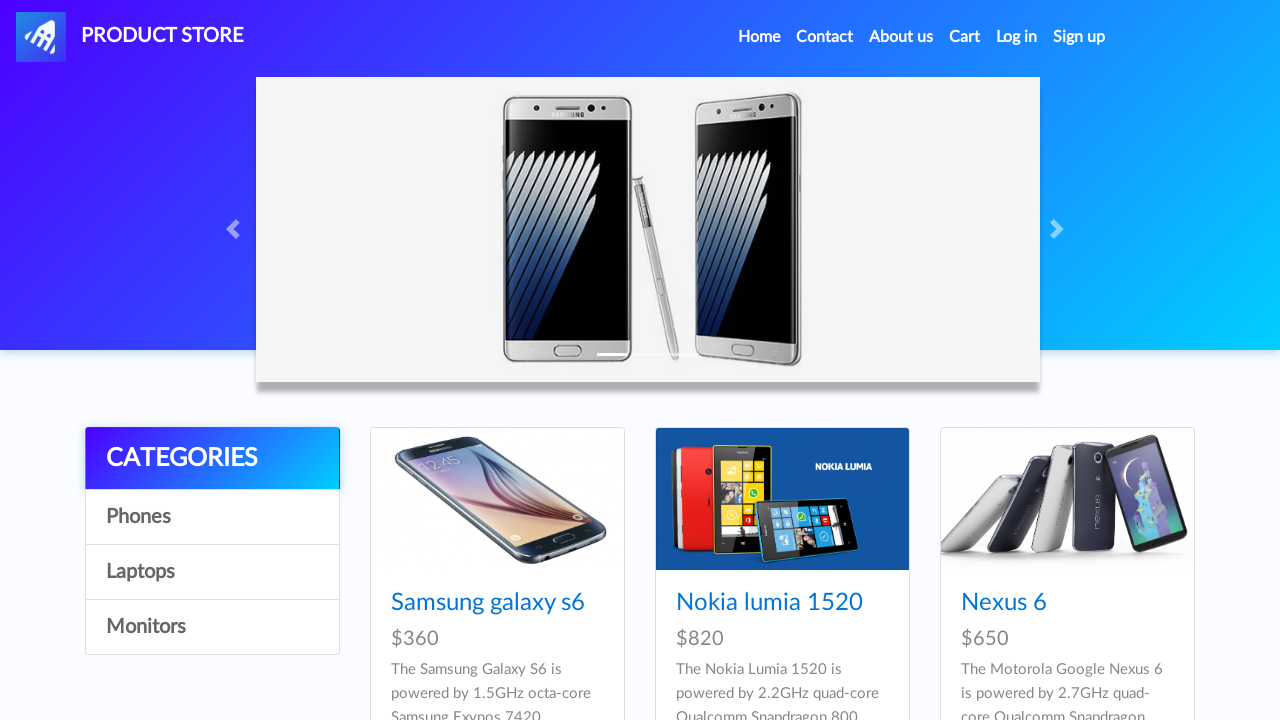

Clicked on Monitors category at (212, 627) on a:has-text('Monitors')
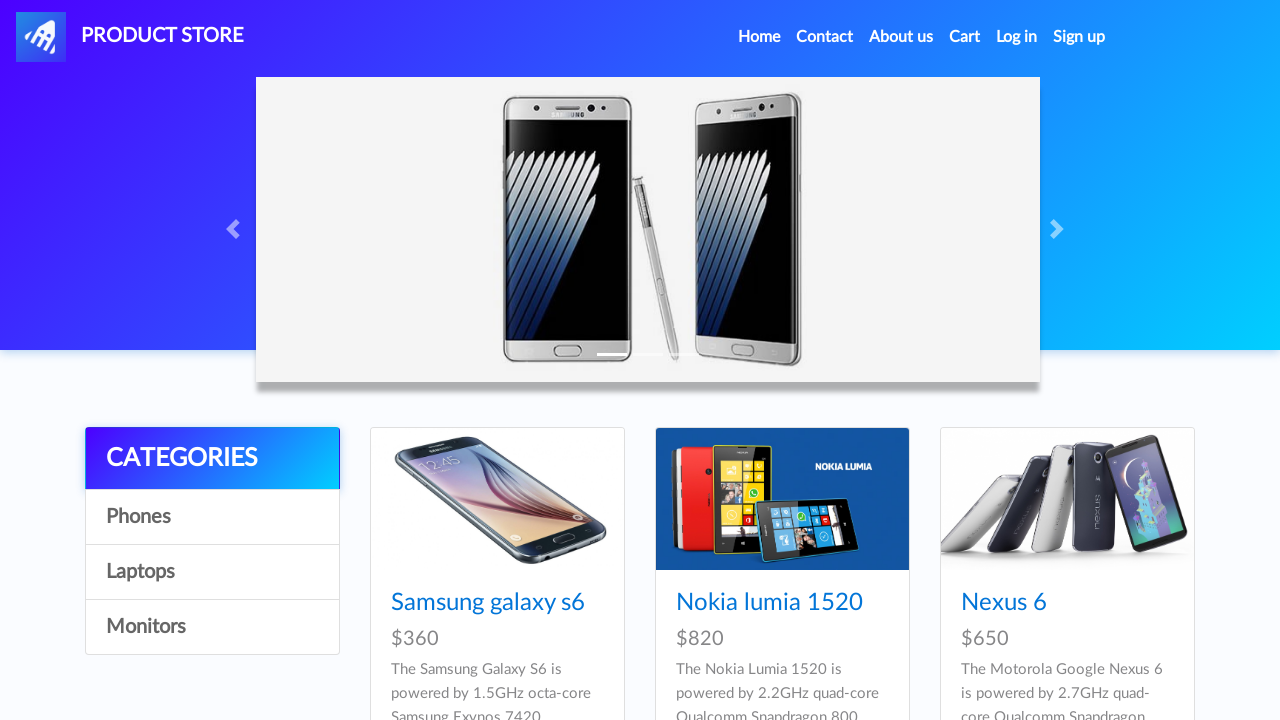

Waited for products to load
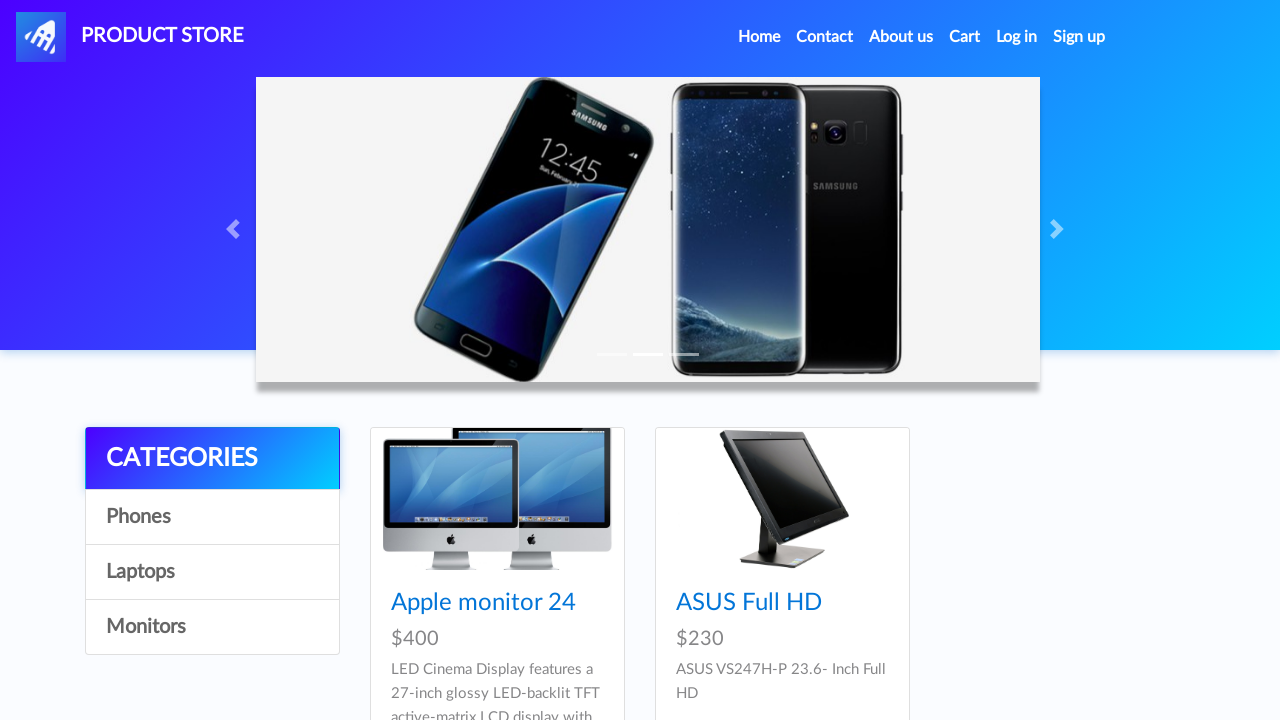

Verified Apple monitor 24 is displayed in the product list
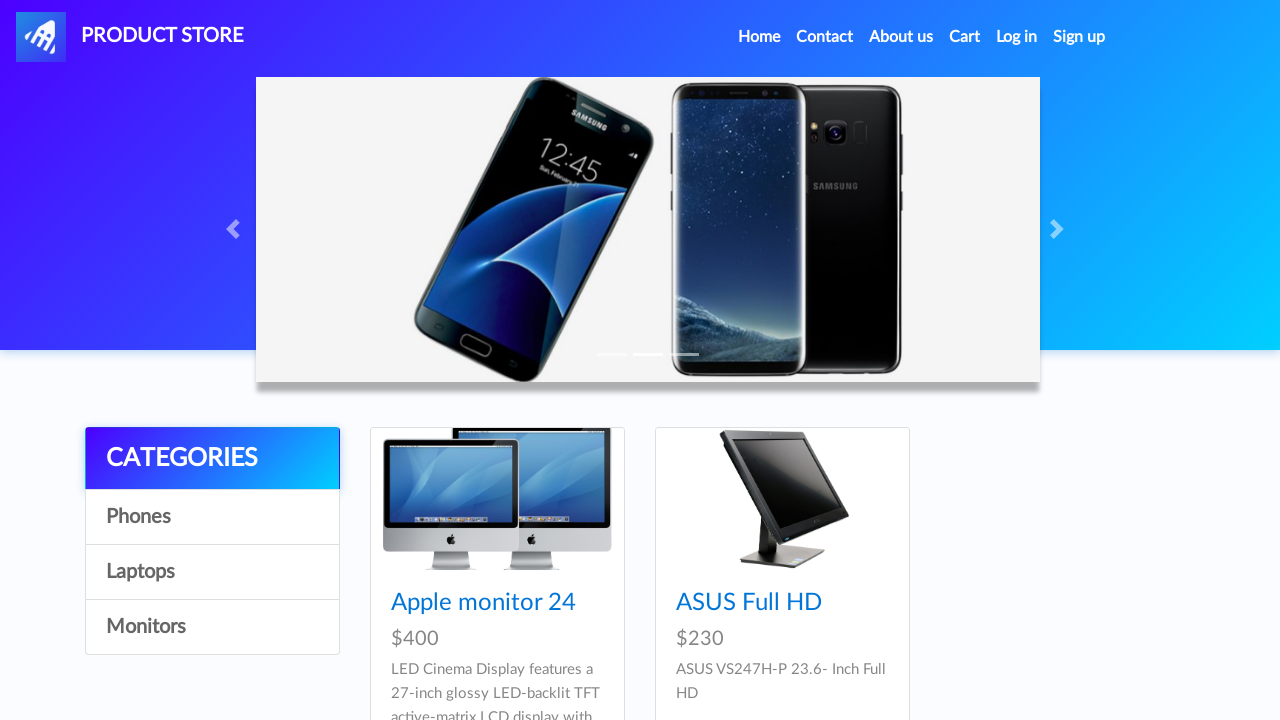

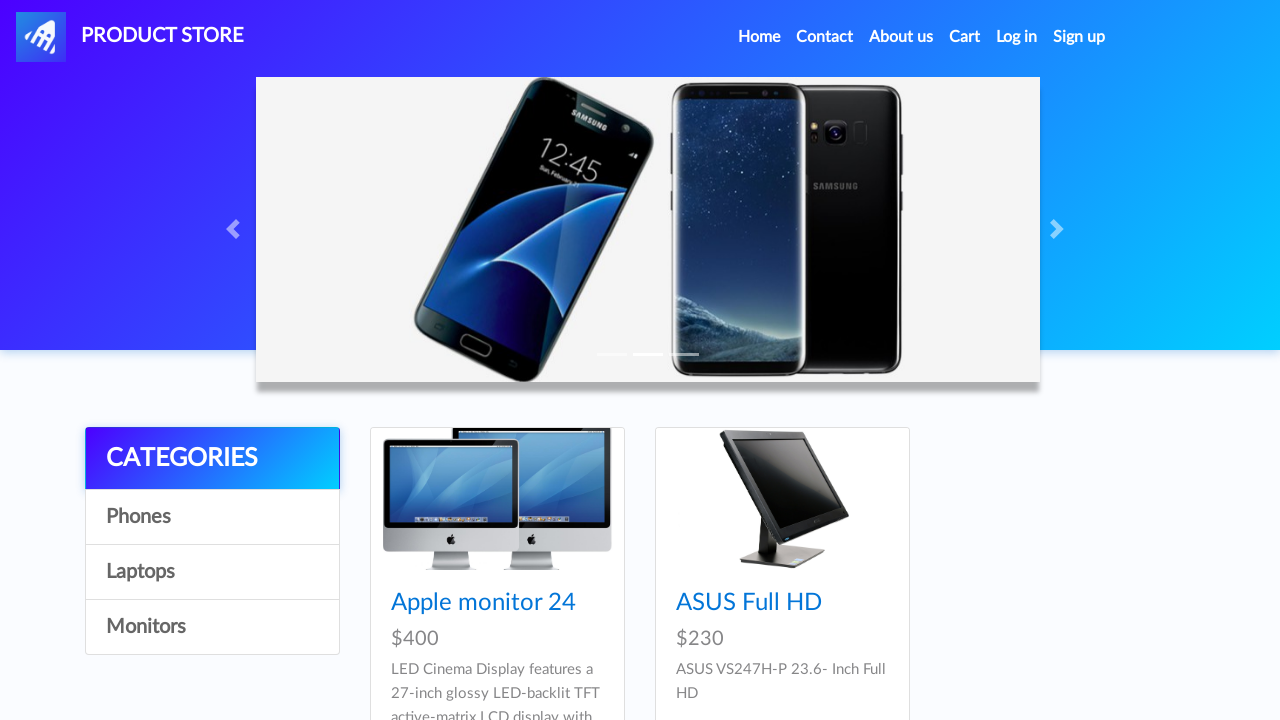